Tests a registration form by filling out all fields including first name, last name, username, email, password, phone, gender, date of birth, department, job title, programming language checkbox, and submitting the form to verify successful registration.

Starting URL: https://practice.cydeo.com/registration_form

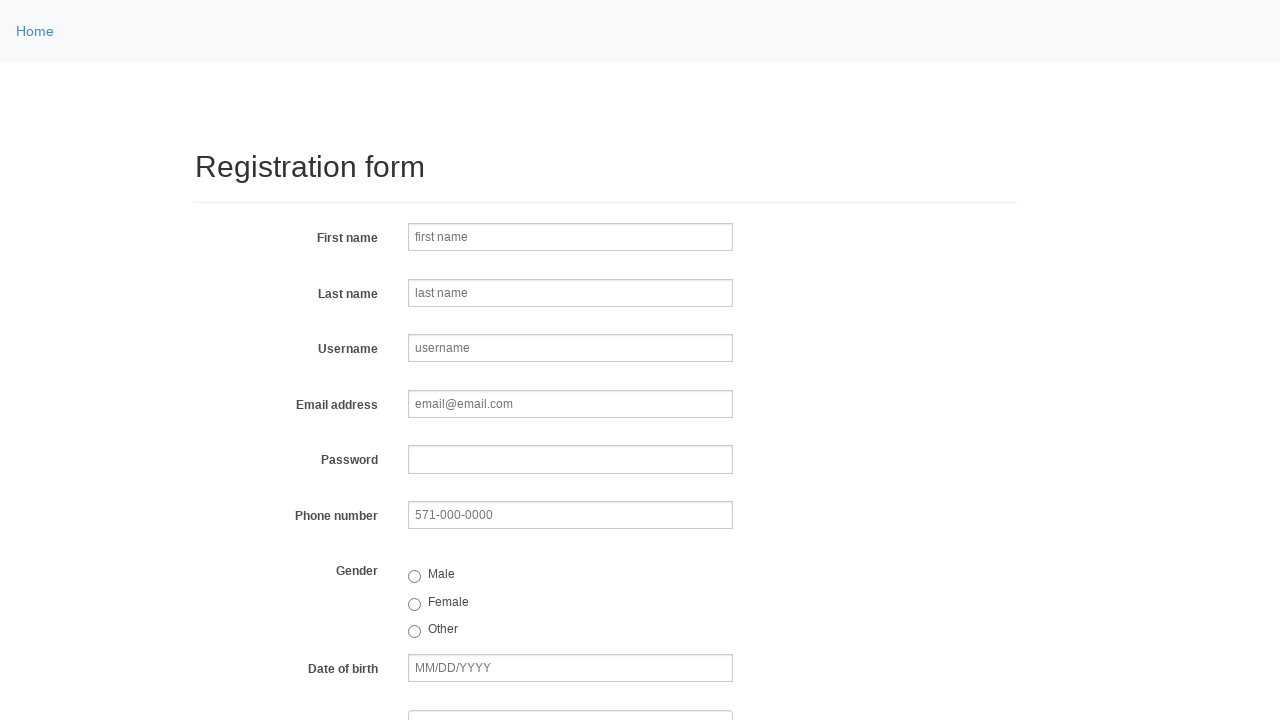

Filled first name field with 'Michael' on input[name='firstname']
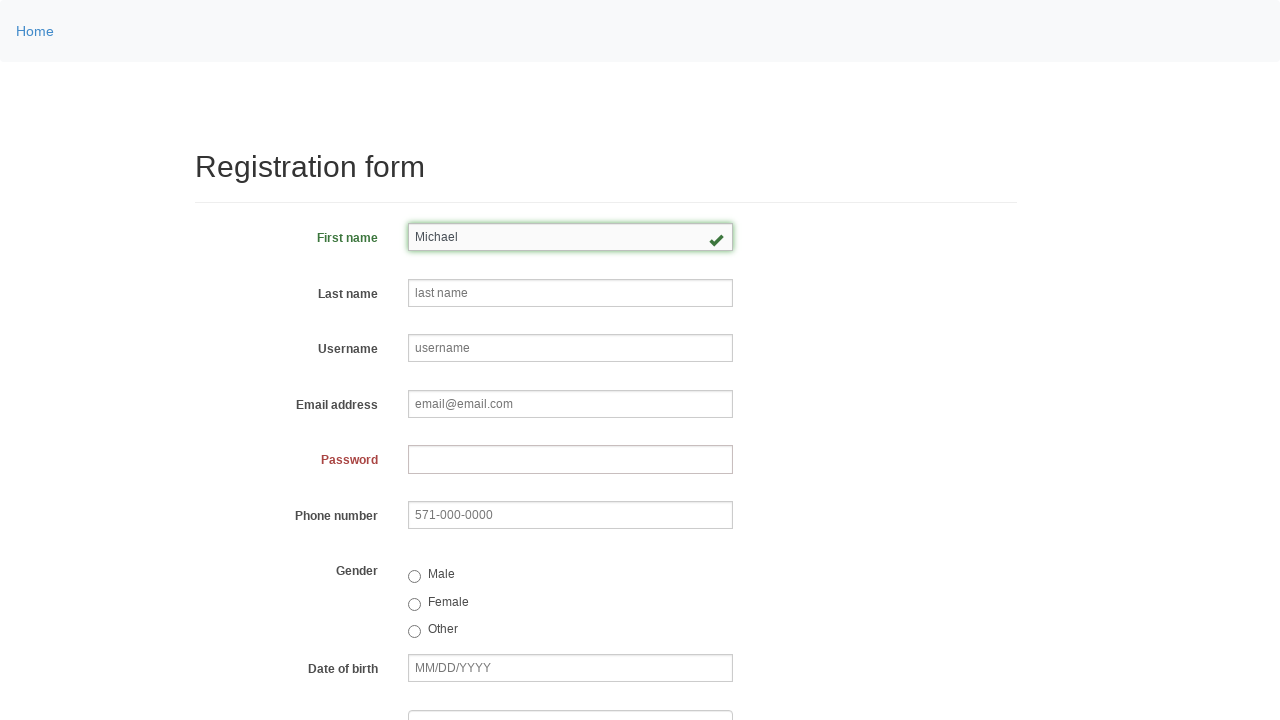

Filled last name field with 'Thompson' on input[name='lastname']
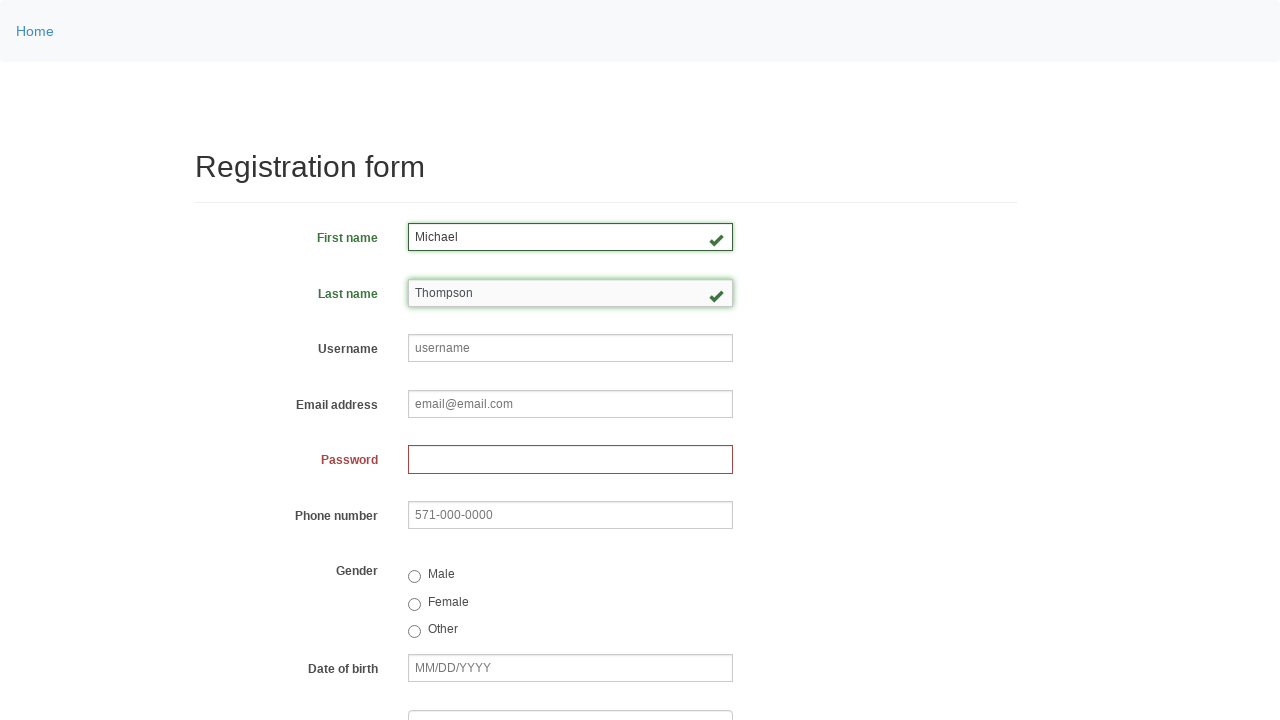

Filled username field with 'helpdesk847' on input[name='username']
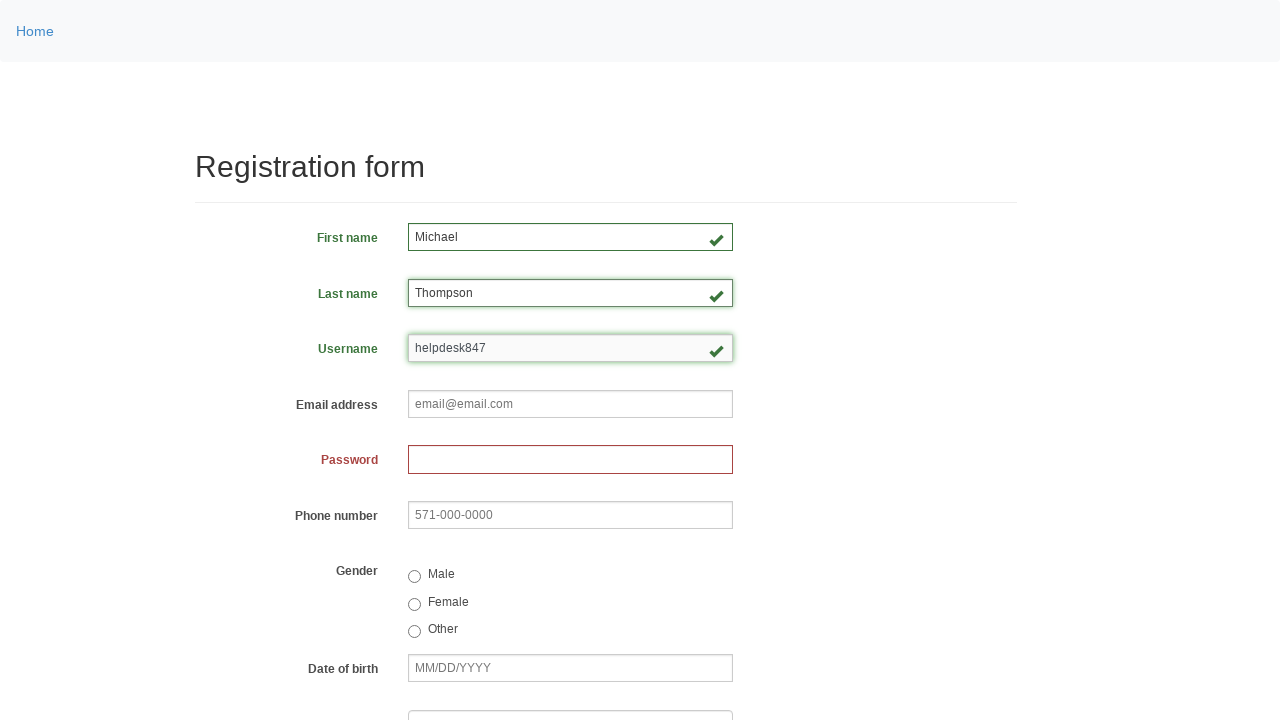

Filled email field with 'helpdesk847@email.com' on input[name='email']
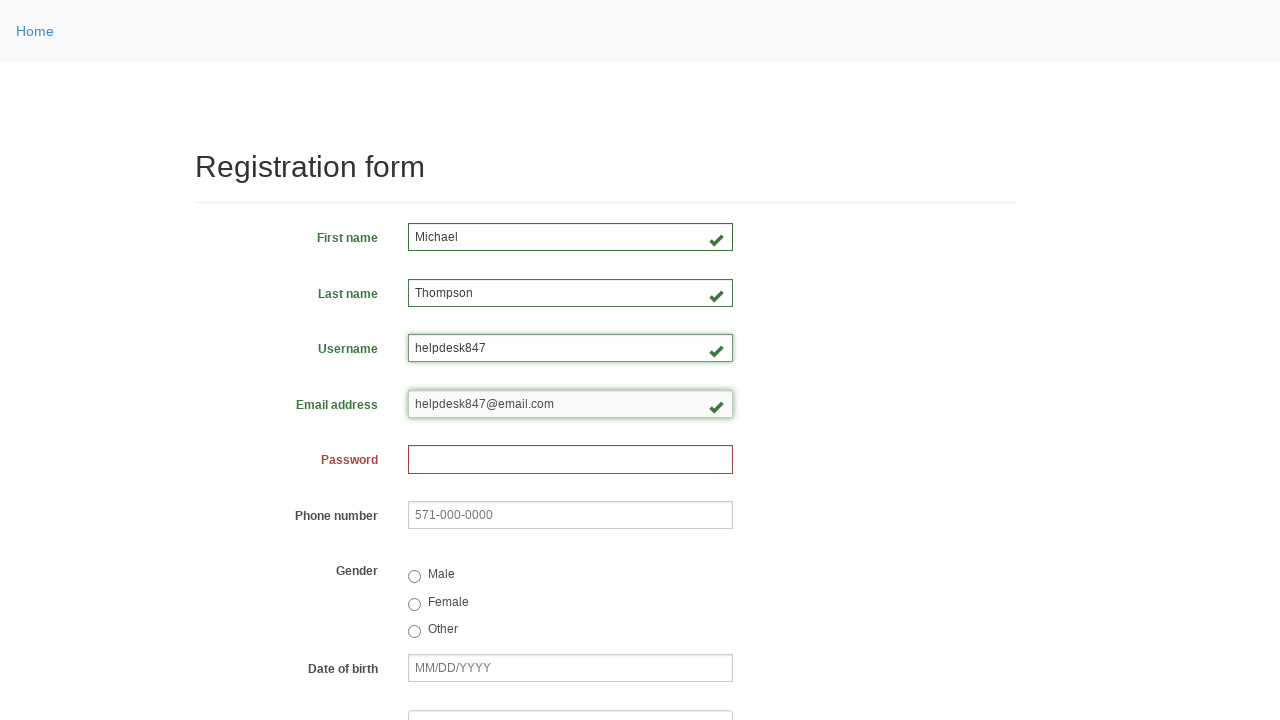

Filled password field with '382abc_9' on input[name='password']
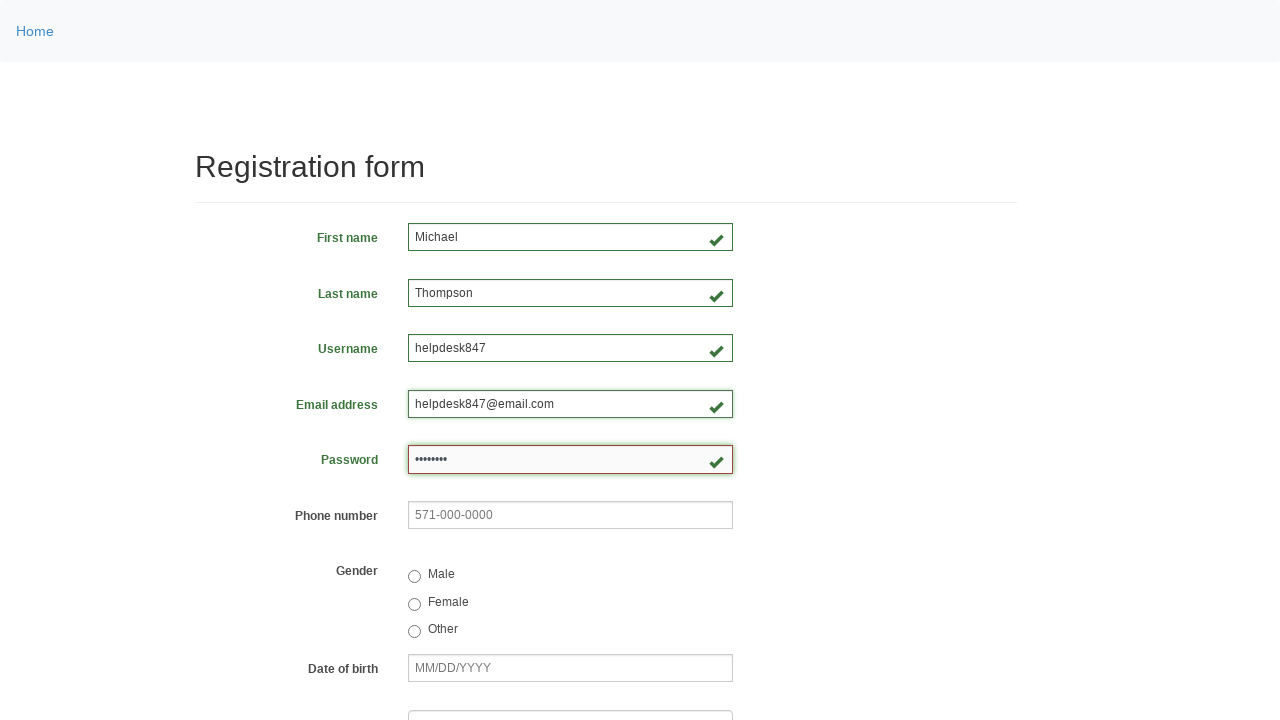

Filled phone number field with '571-234-8976' on input[name='phone']
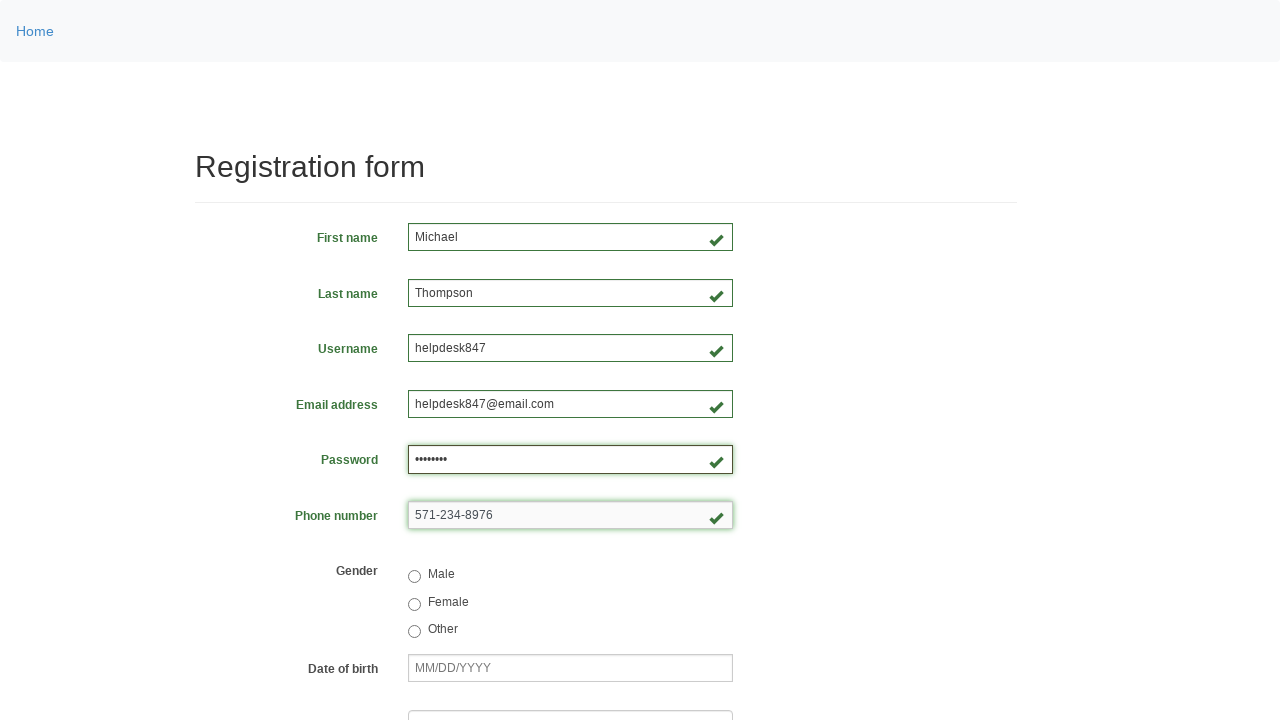

Selected female gender option at (414, 604) on input[value='female']
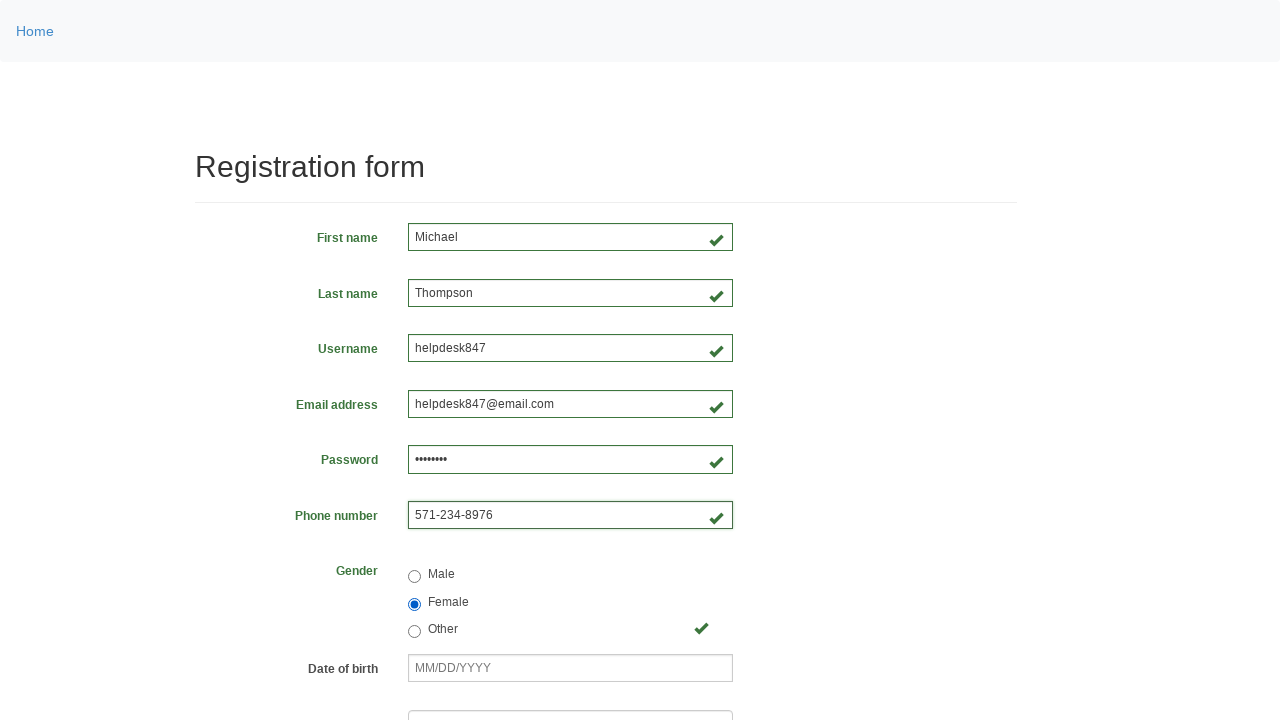

Filled date of birth field with '03/12/2010' on input[name='birthday']
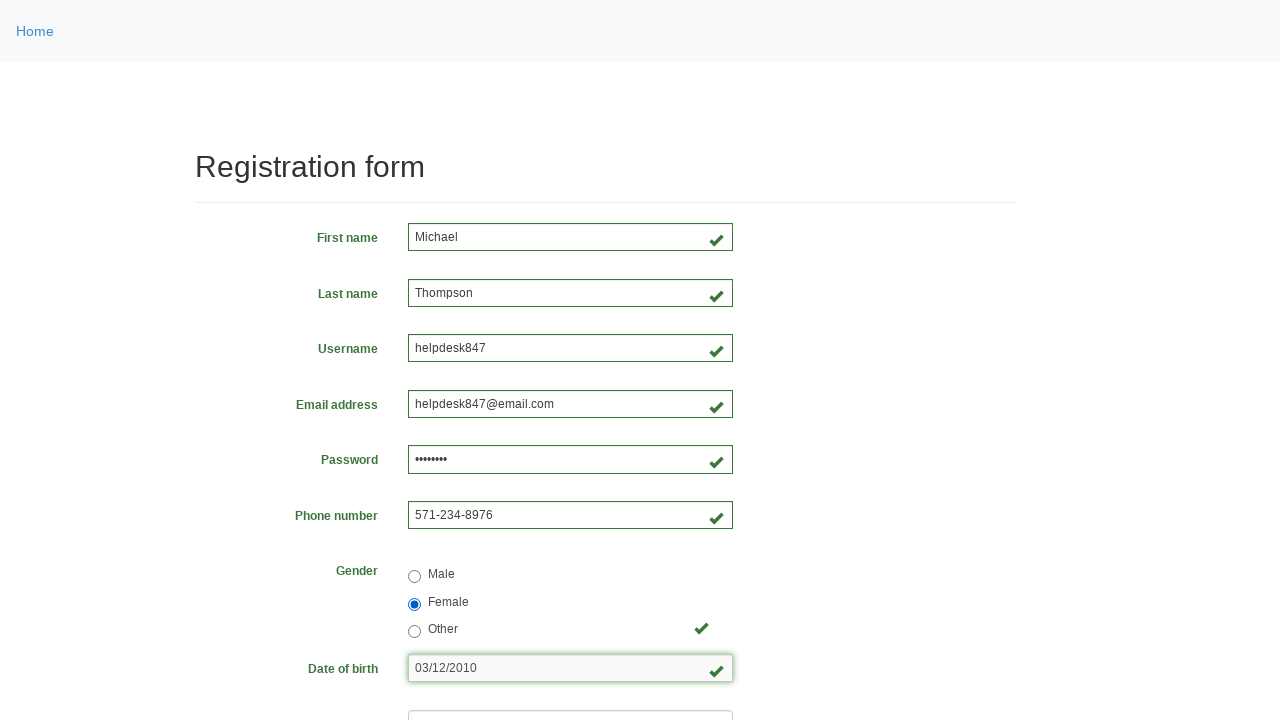

Selected department option at index 3 on select[name='department']
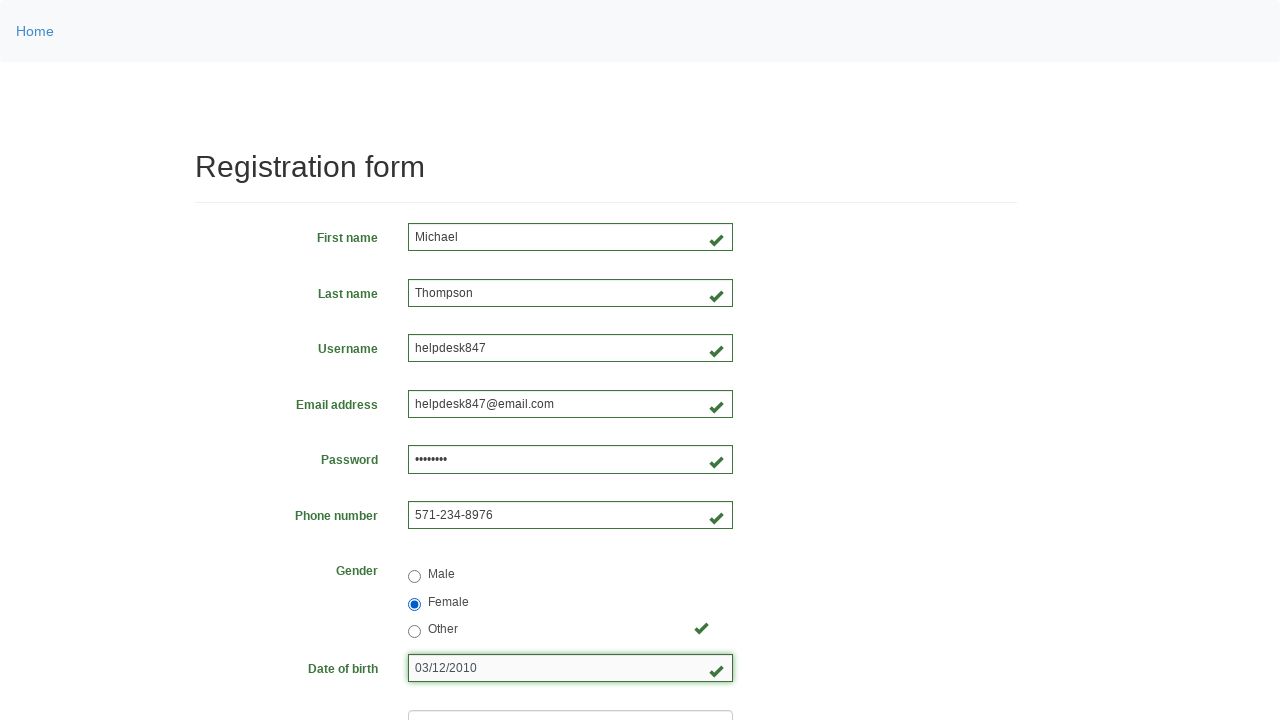

Selected job title option at index 4 on select[name='job_title']
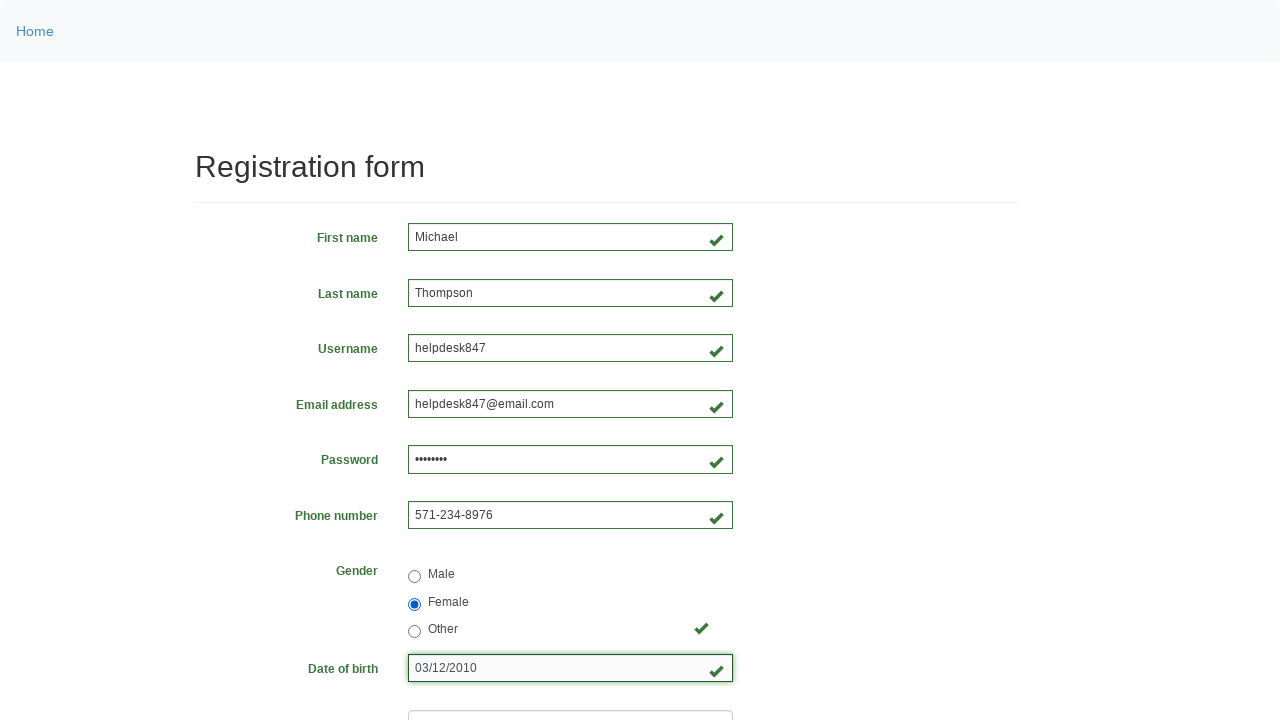

Selected Java programming language checkbox at (465, 468) on input[value='java']
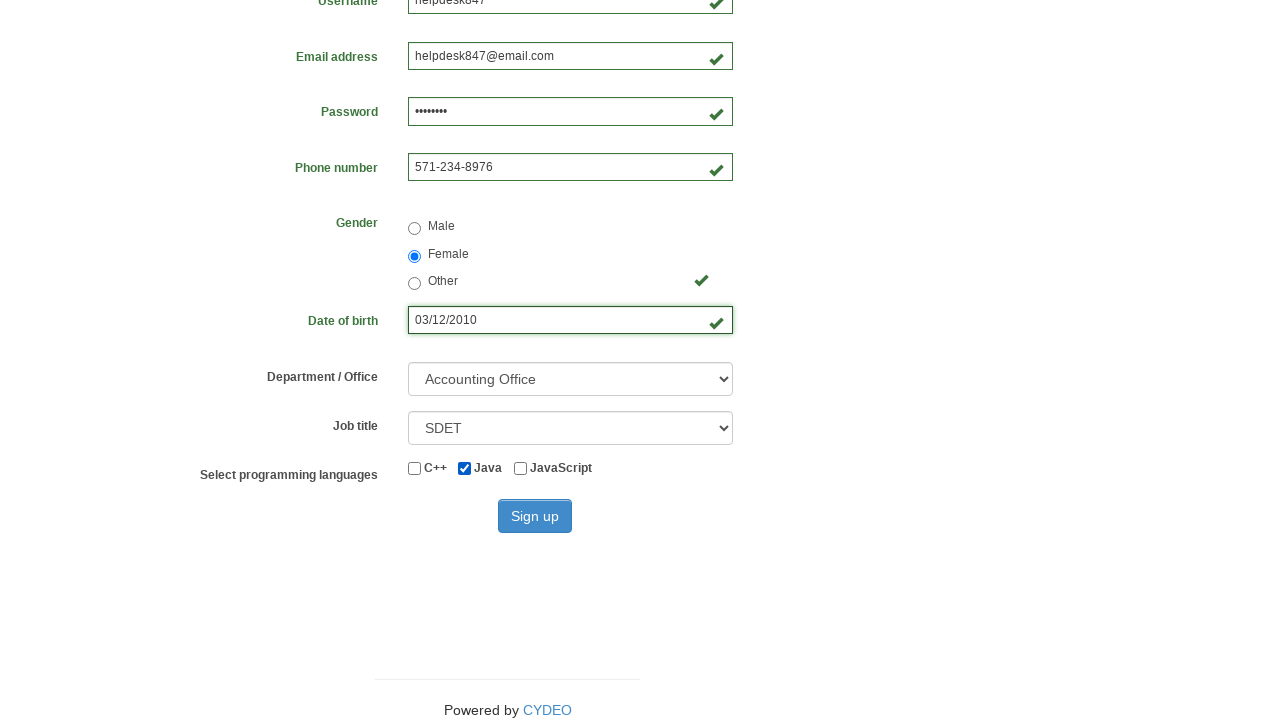

Clicked sign up button to submit registration form at (535, 516) on button#wooden_spoon
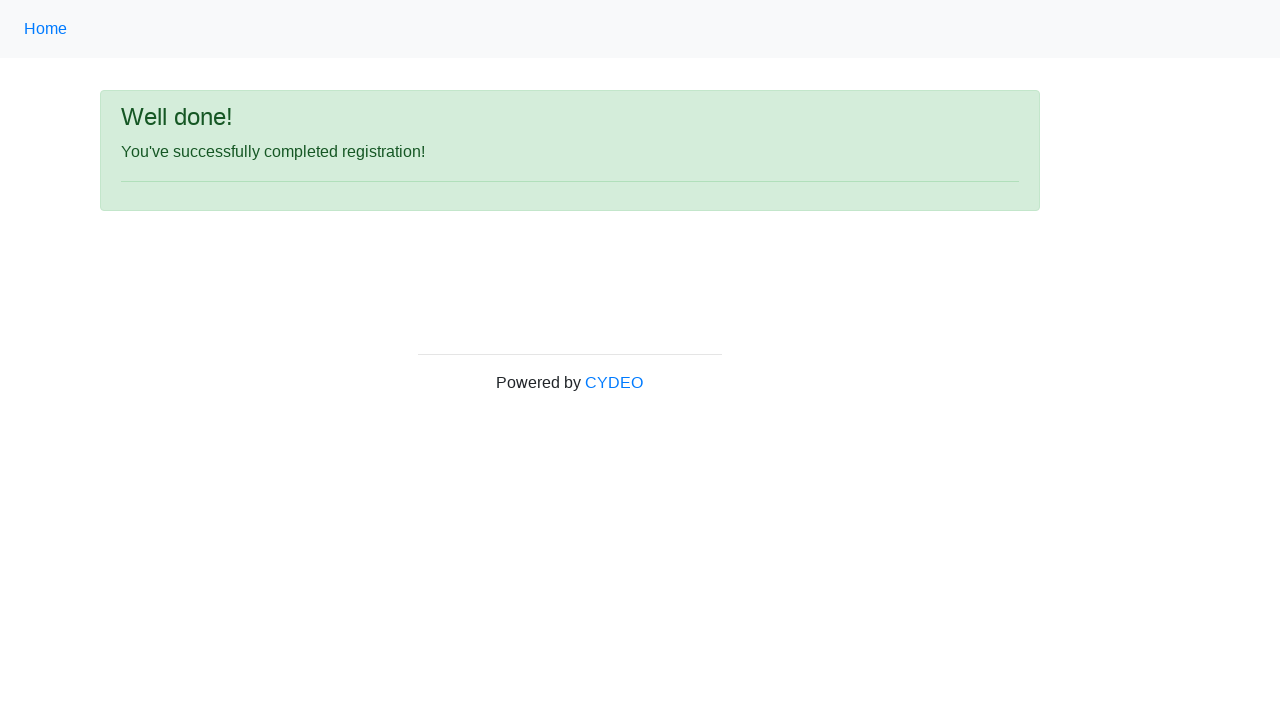

Verified success message displayed on registration page
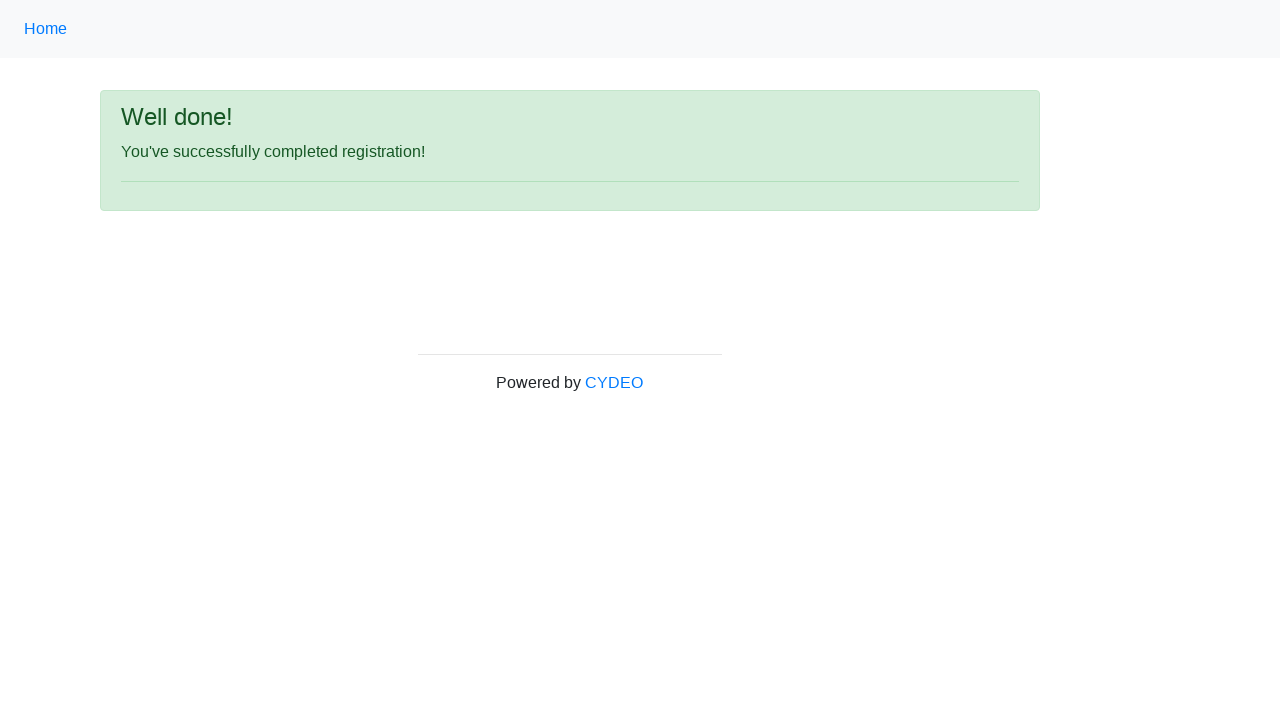

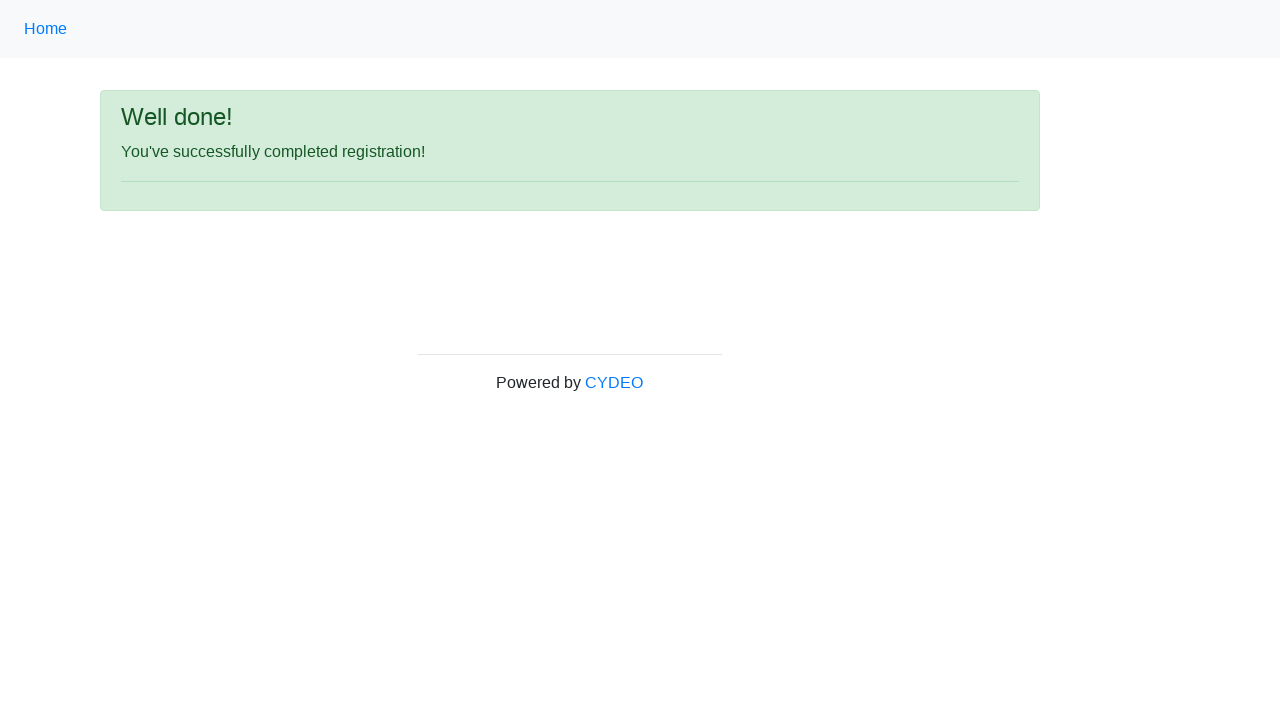